Tests the sorting functionality of a product table by clicking the header to sort vegetables alphabetically and verifying the order

Starting URL: https://rahulshettyacademy.com/seleniumPractise/#/offers

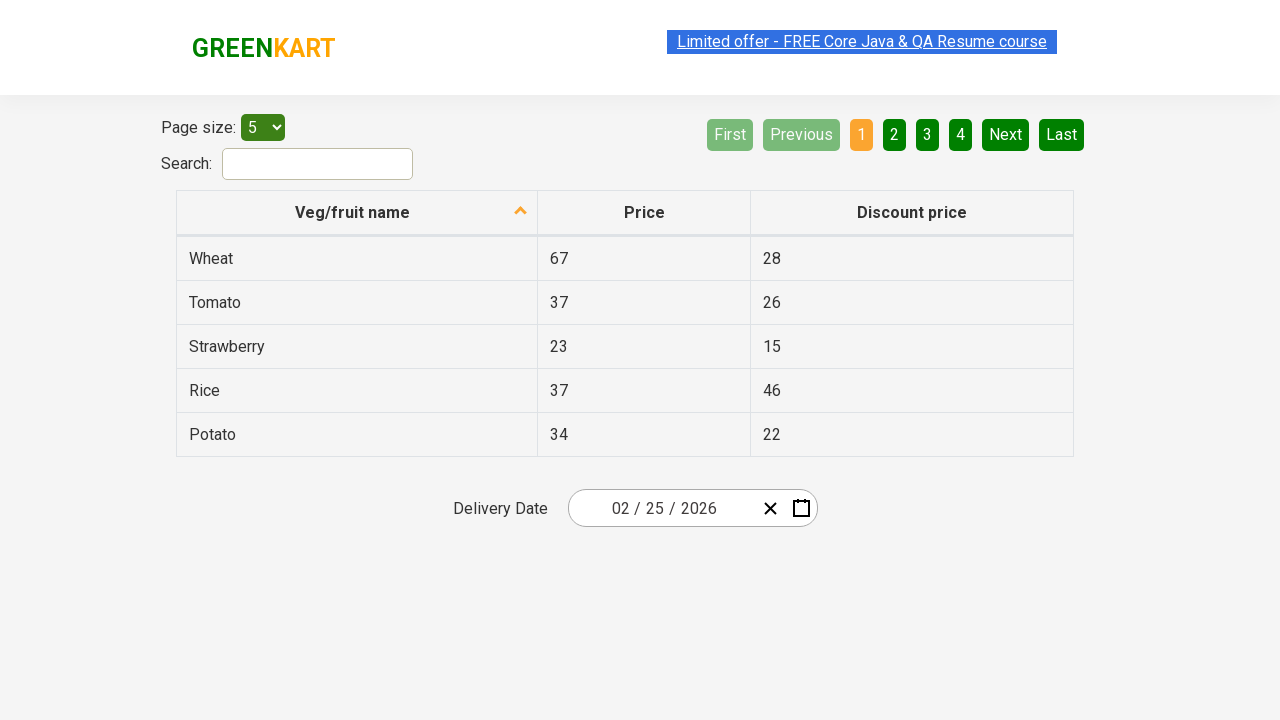

Clicked first column header to sort vegetables at (357, 213) on th:nth-child(1)
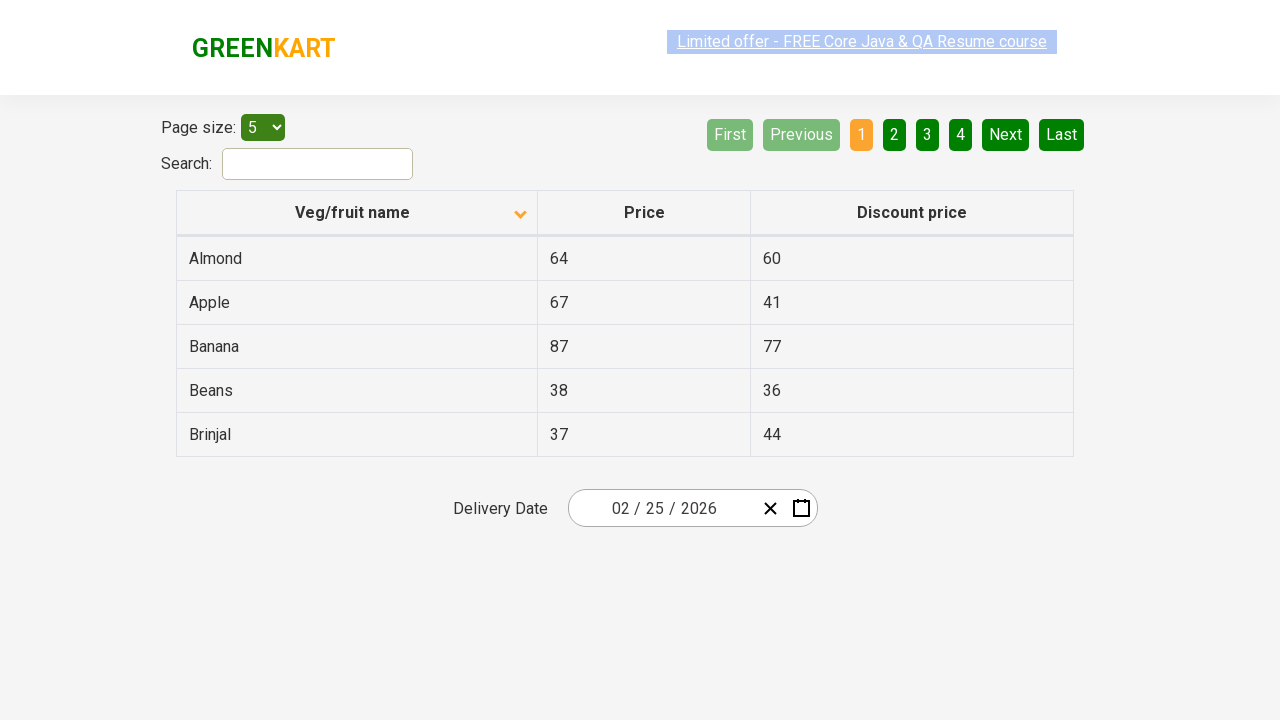

Waited for table sorting to complete
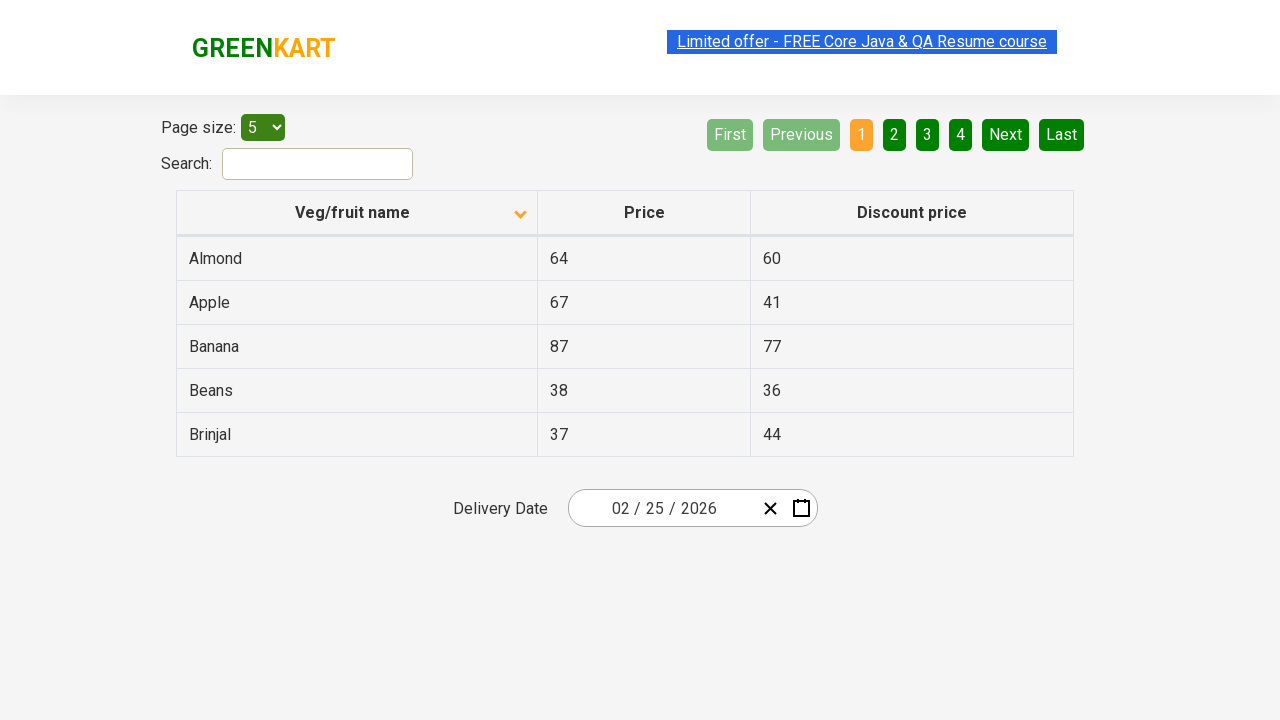

Retrieved 5 product names from table
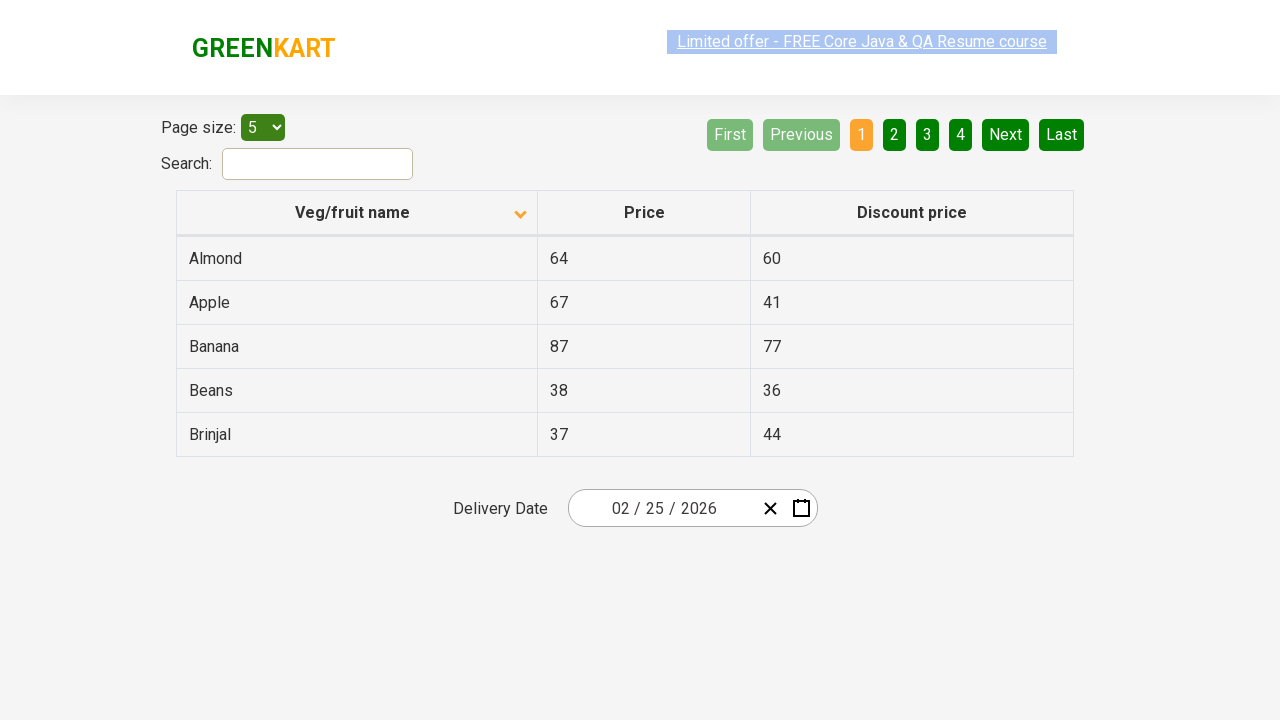

Verified that vegetables are sorted alphabetically
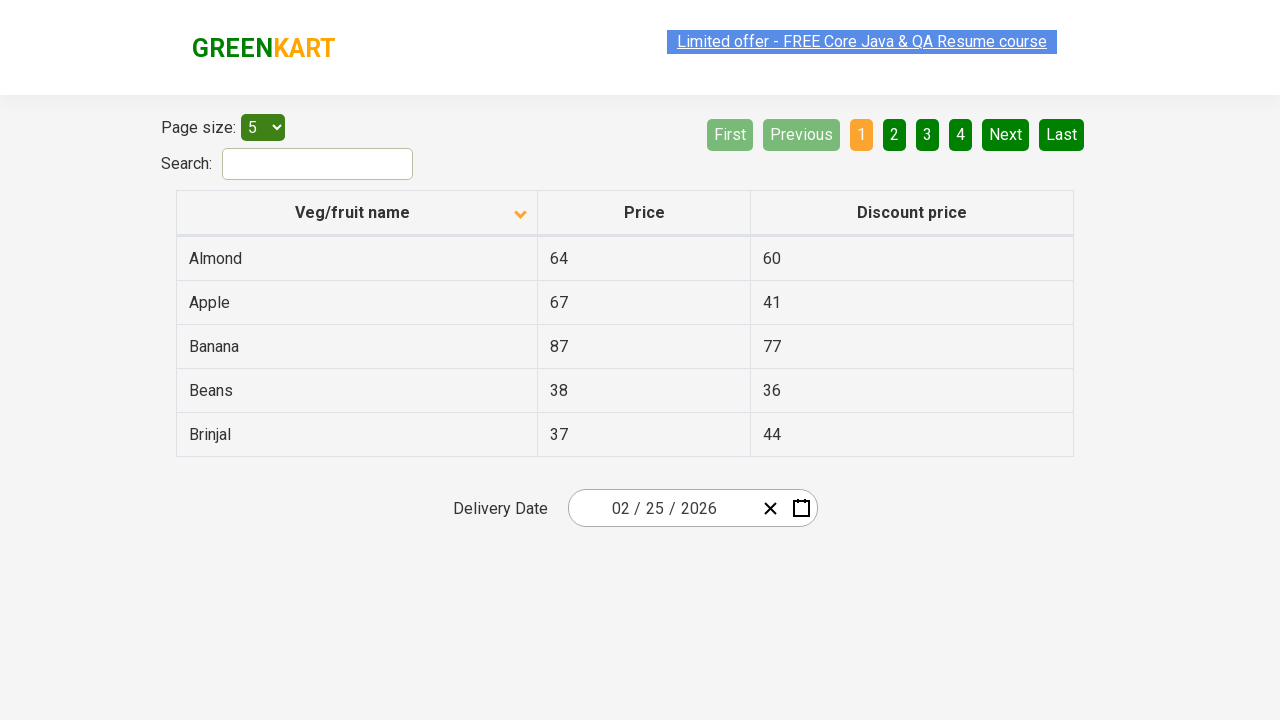

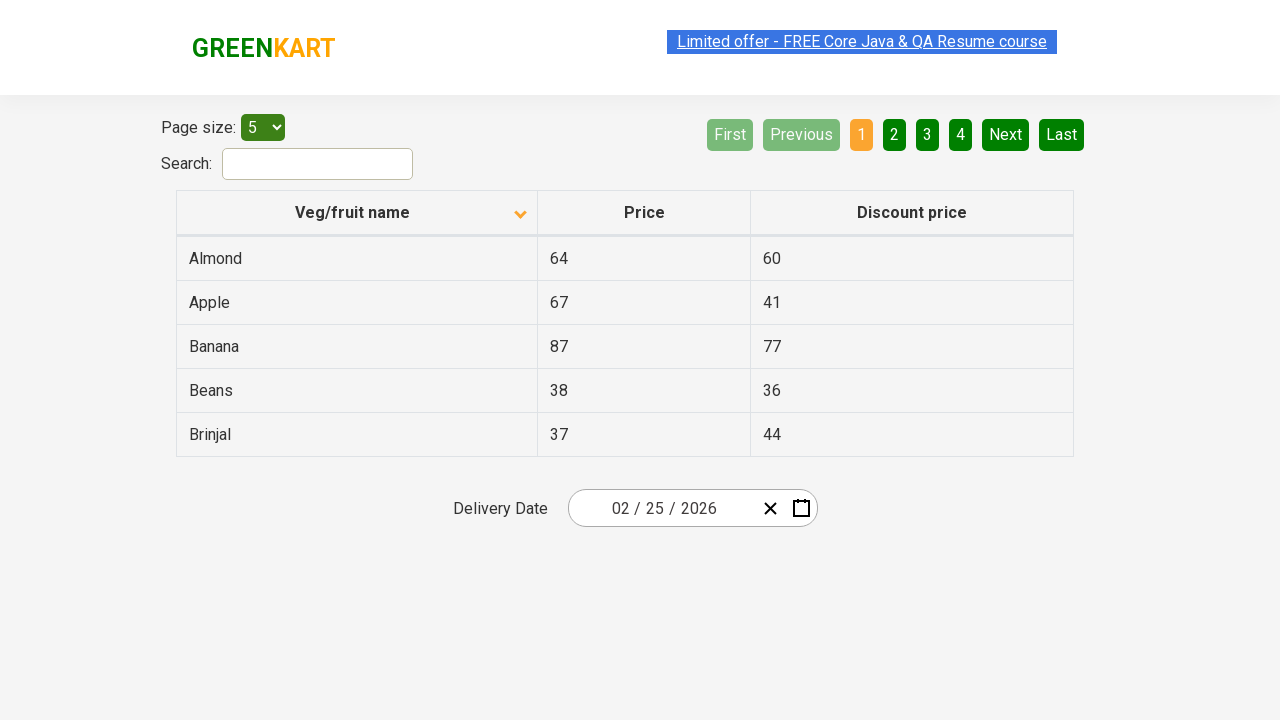